Tests a comprehensive practice form by filling personal details including name, email, gender, mobile, date of birth, subjects, hobbies, address, state and city, then submitting the form.

Starting URL: https://demoqa.com/automation-practice-form

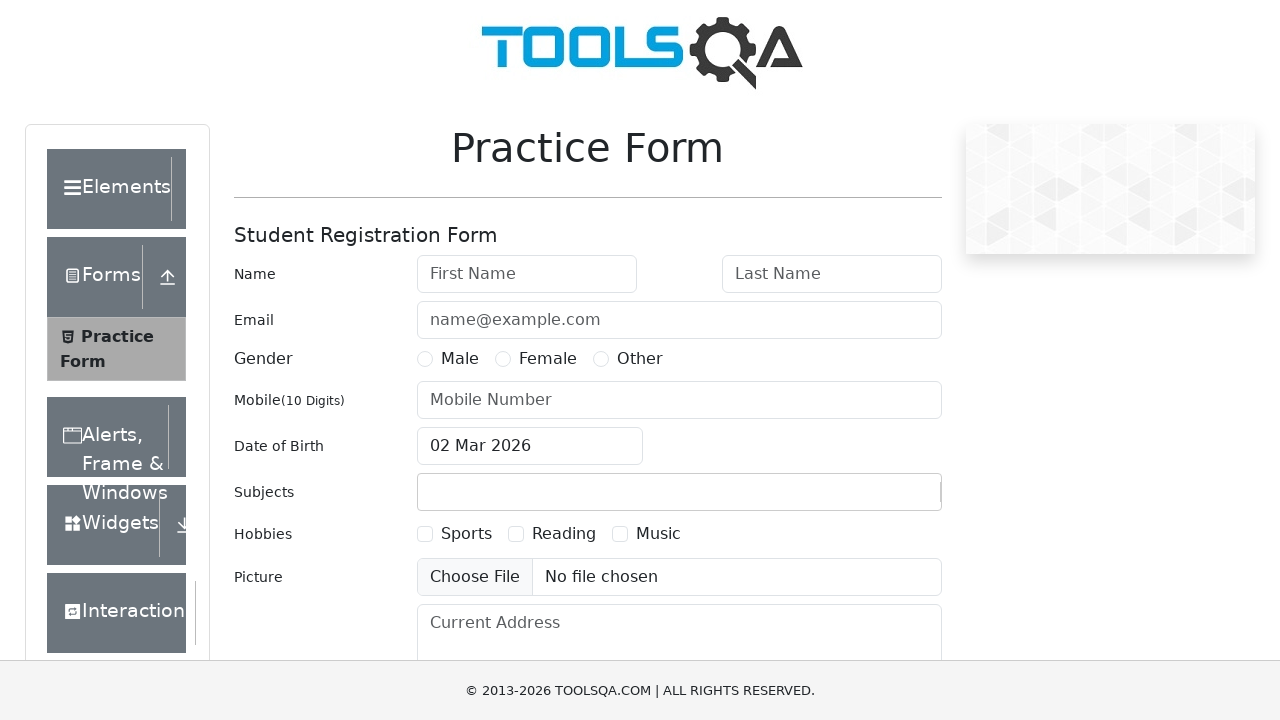

Filled first name field with 'Marina' on #firstName
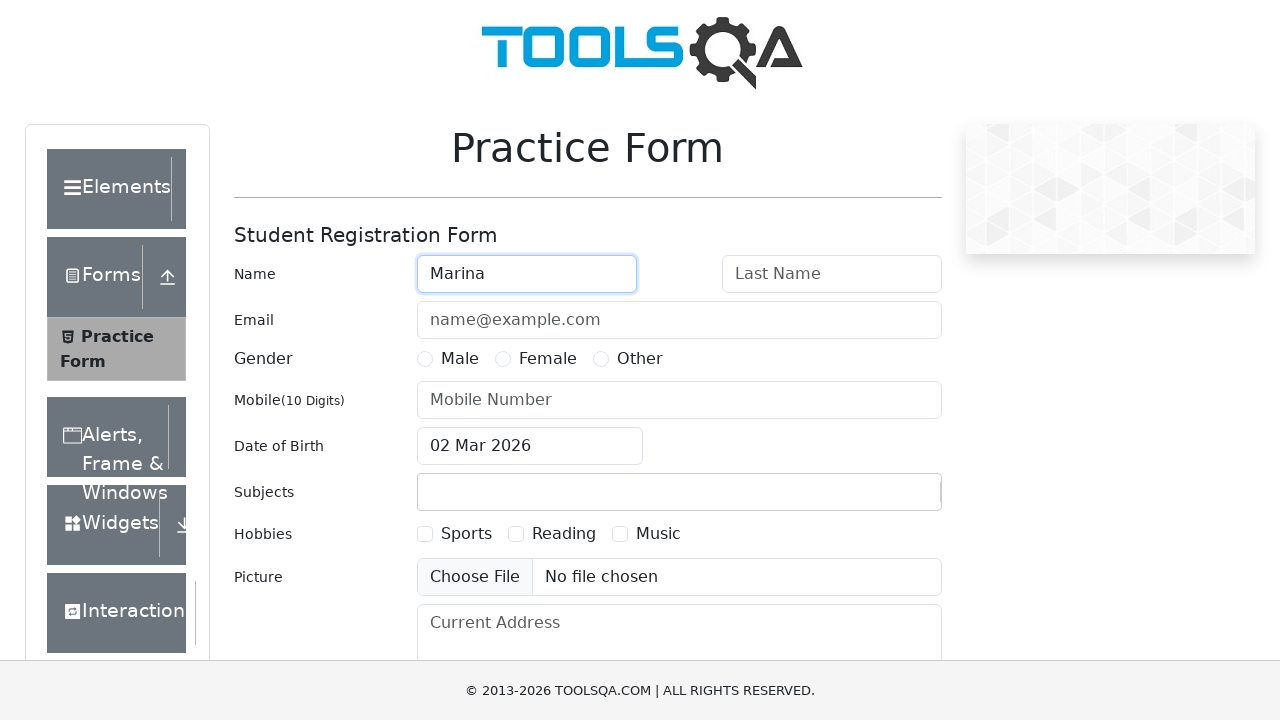

Filled last name field with 'Mar' on #lastName
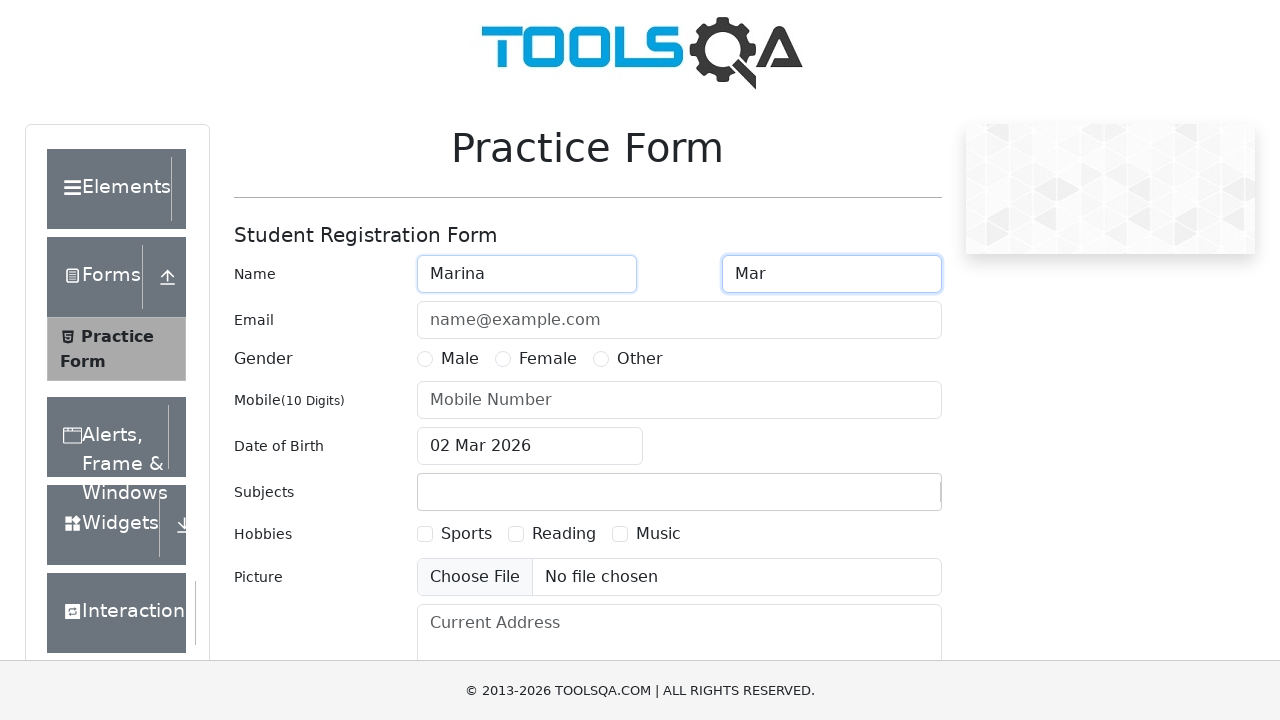

Filled email field with 'name@test.com' on #userEmail
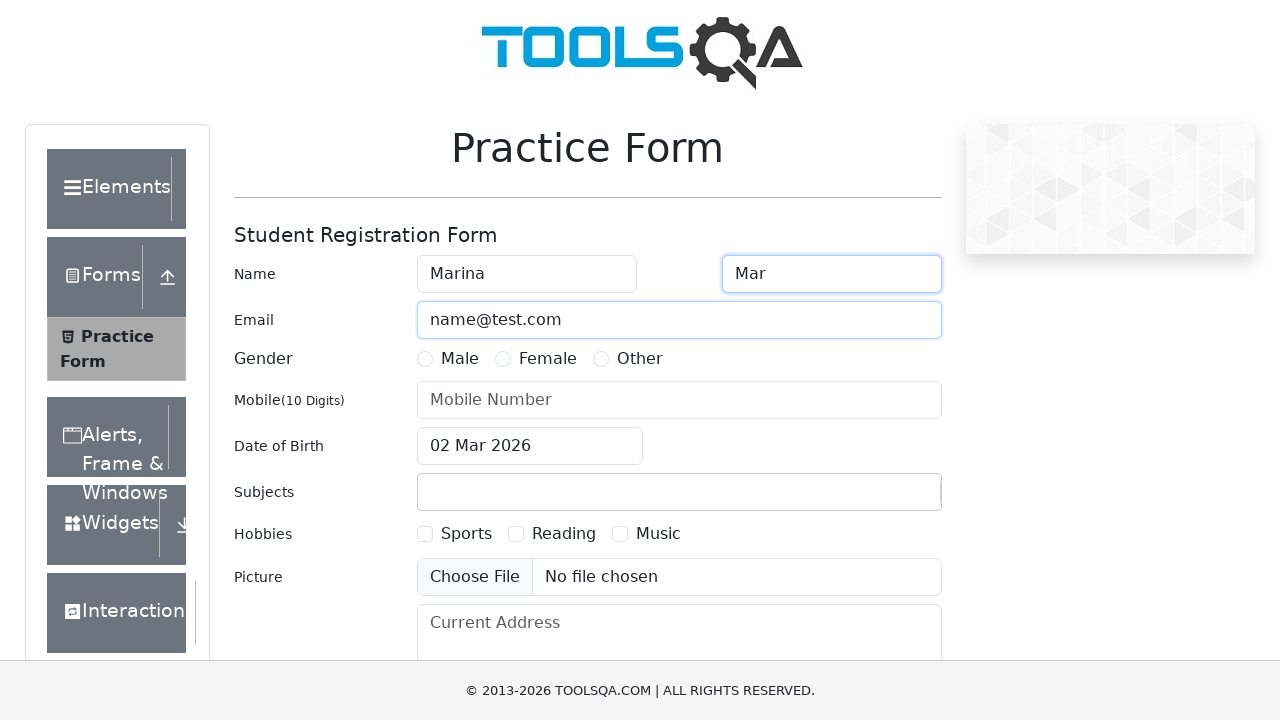

Selected Male gender option at (460, 359) on label[for='gender-radio-1']
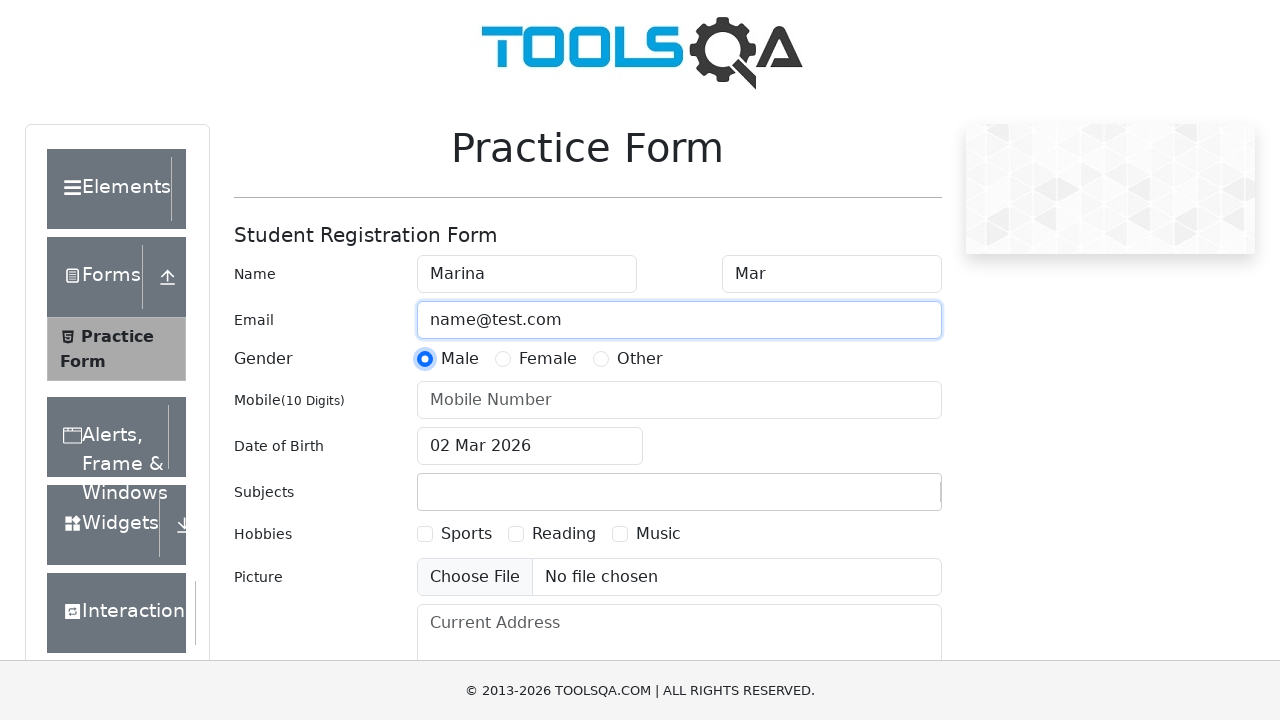

Filled mobile number field with '3243565342' on #userNumber
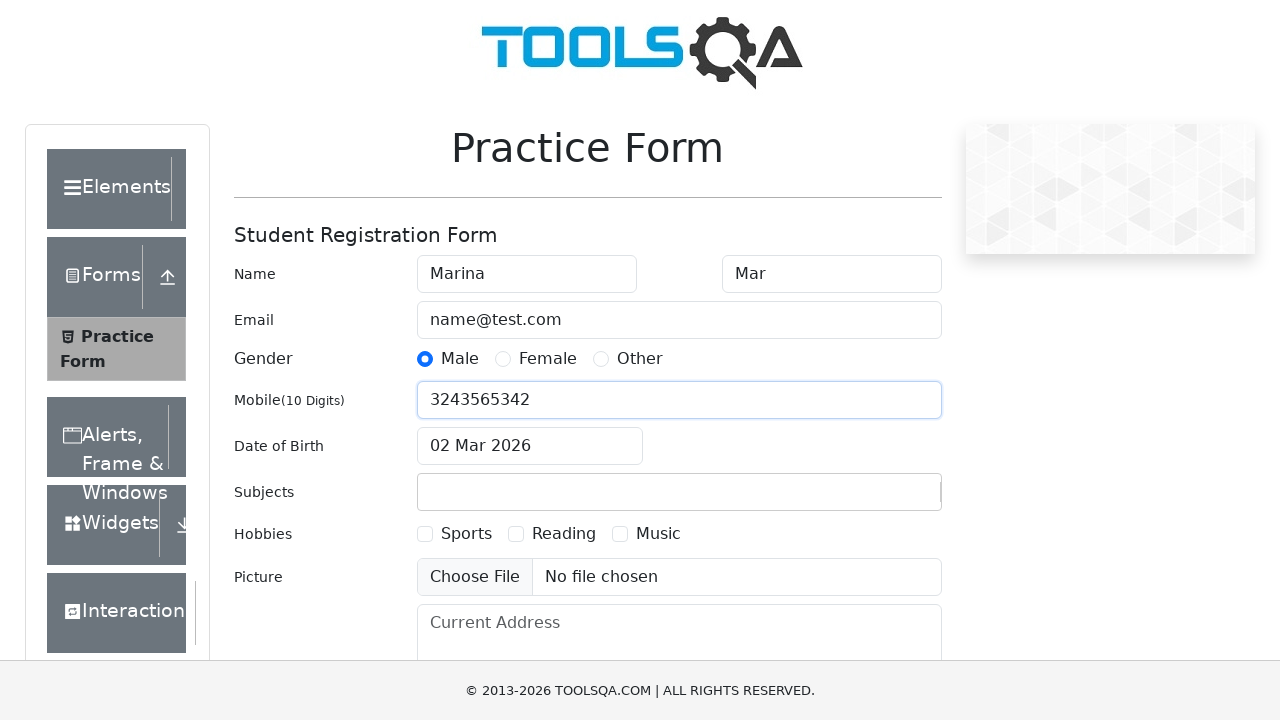

Opened date of birth datepicker at (530, 446) on #dateOfBirthInput
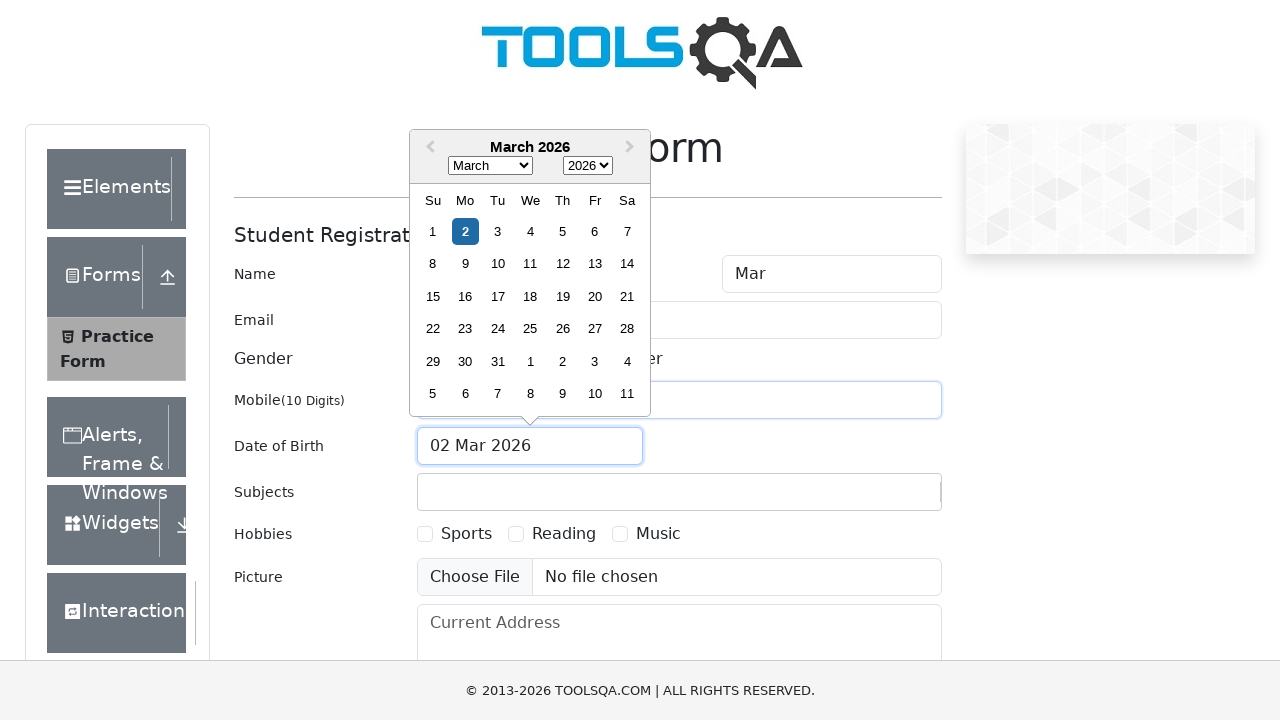

Selected May in the month dropdown on .react-datepicker__month-select
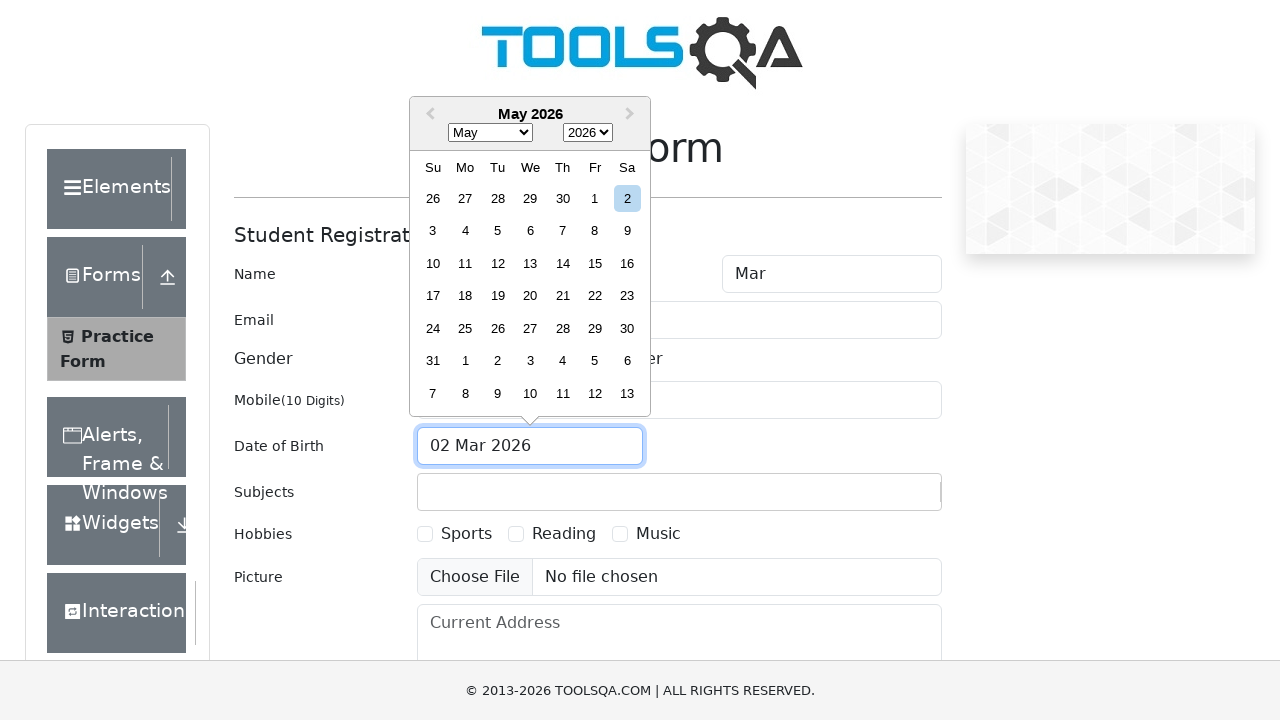

Selected 1991 in the year dropdown on .react-datepicker__year-select
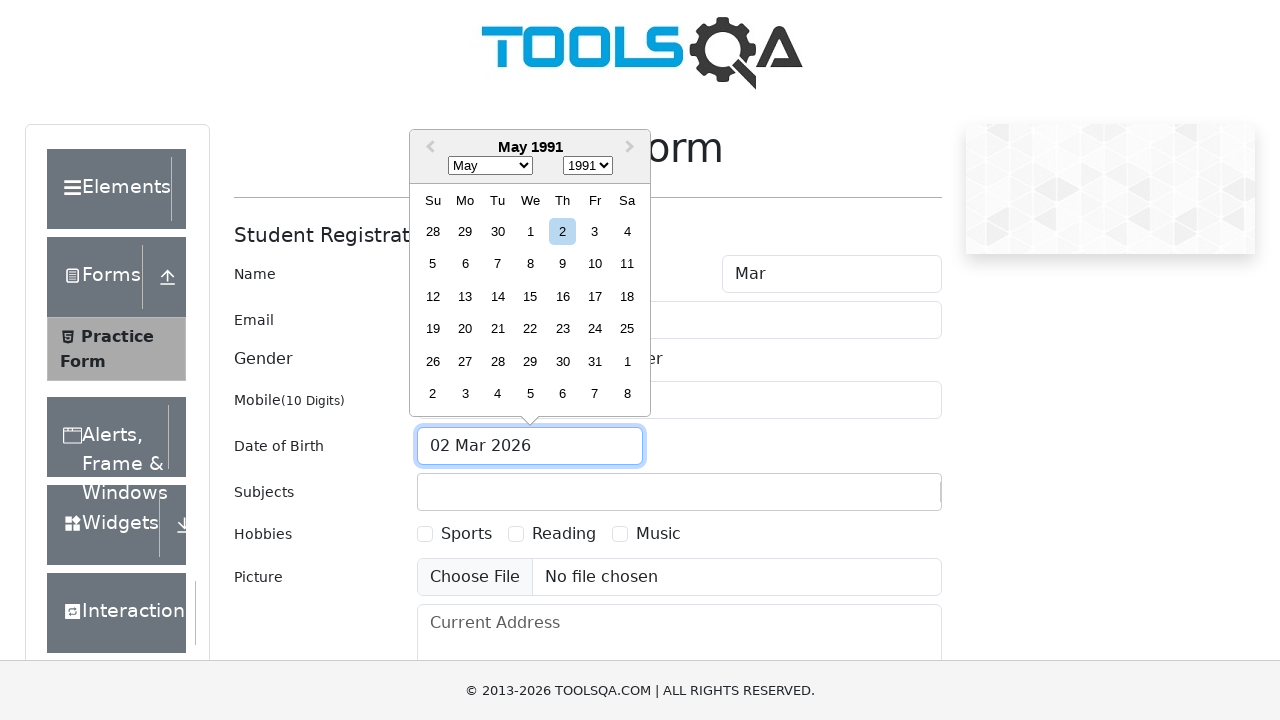

Selected day 8 from the datepicker calendar at (530, 264) on .react-datepicker__day--008
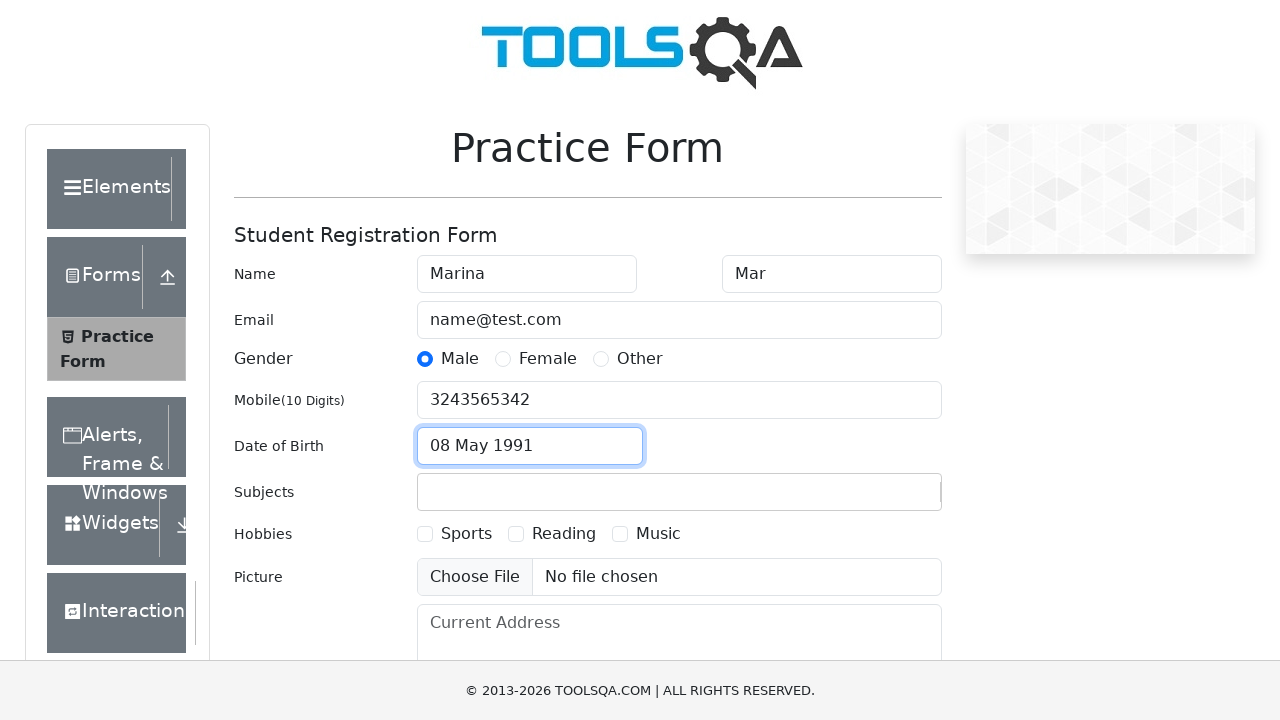

Filled subjects input field with 'Math' on #subjectsInput
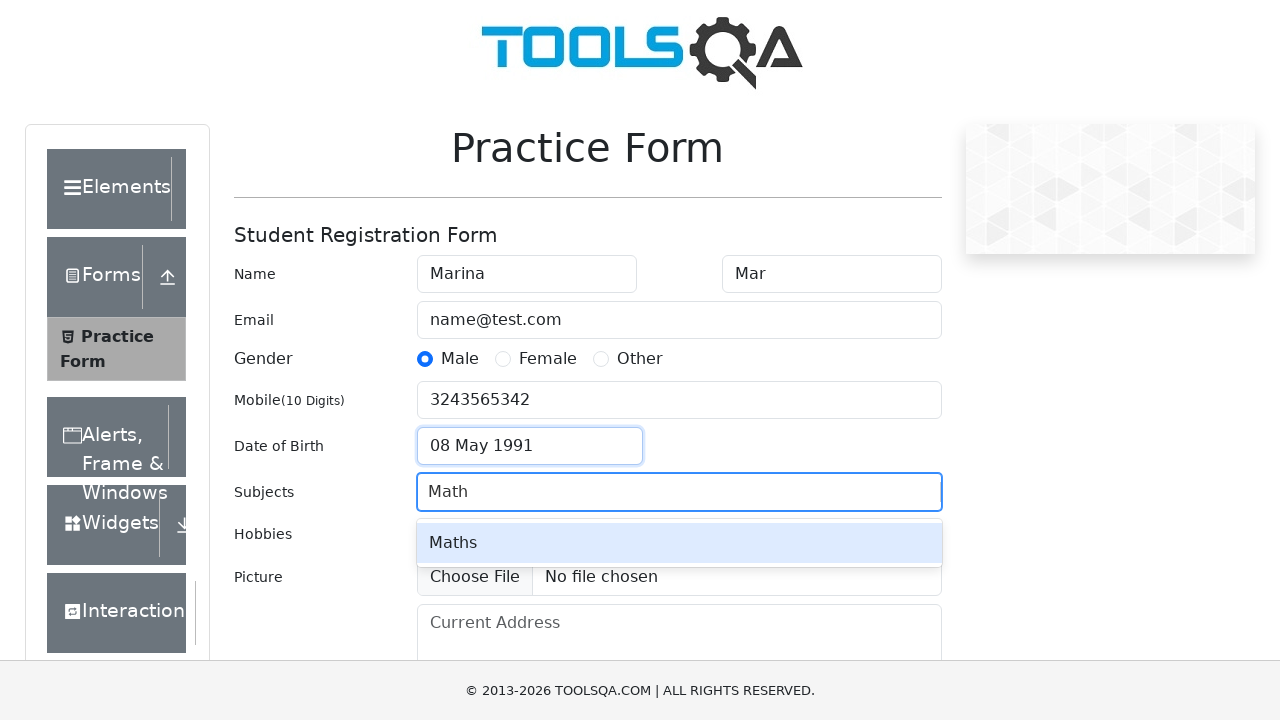

Selected Math from subjects autocomplete menu at (679, 543) on .subjects-auto-complete__menu
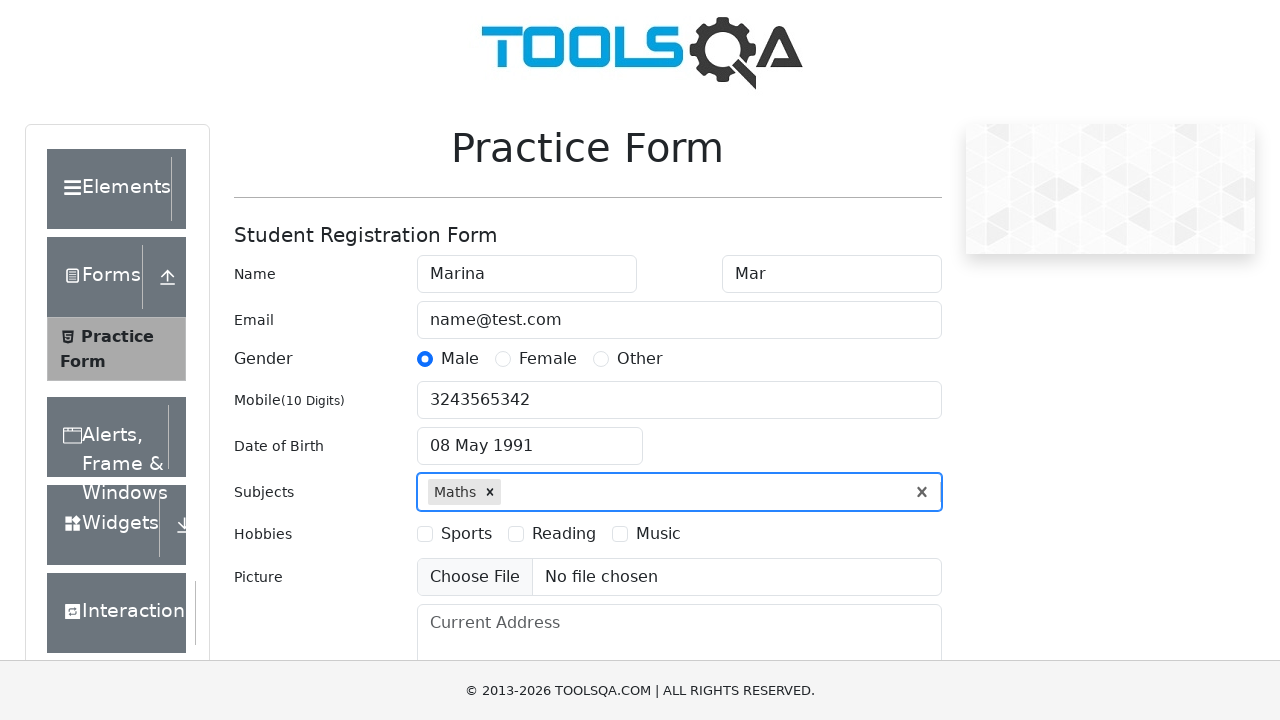

Selected Sports hobby checkbox at (466, 534) on label[for='hobbies-checkbox-1']
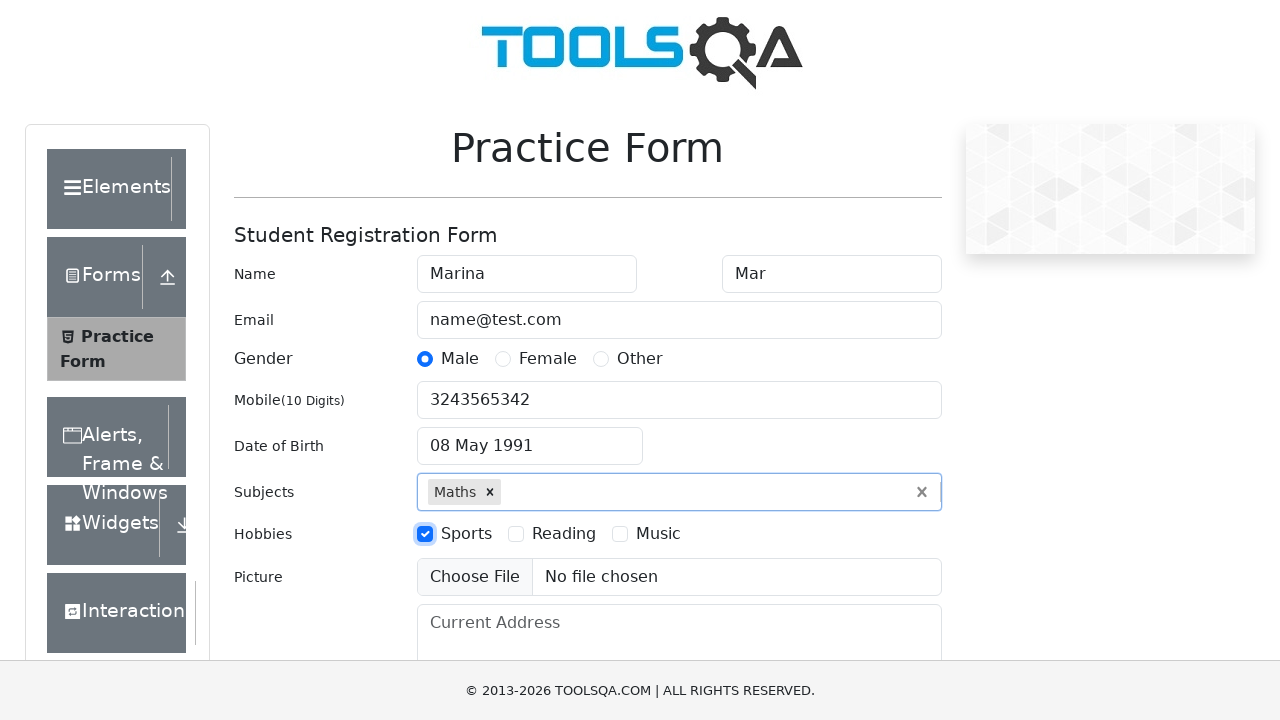

Filled current address field with 'russia' on #currentAddress
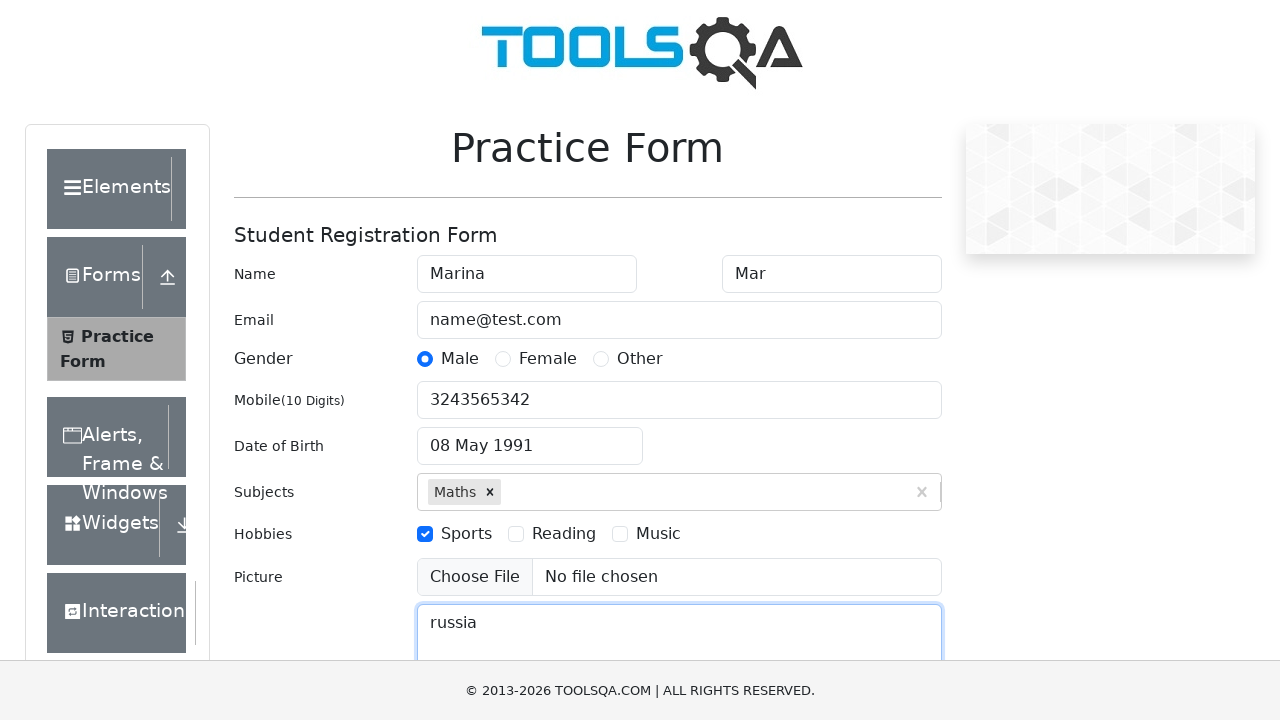

Clicked state dropdown to open it at (527, 437) on #state
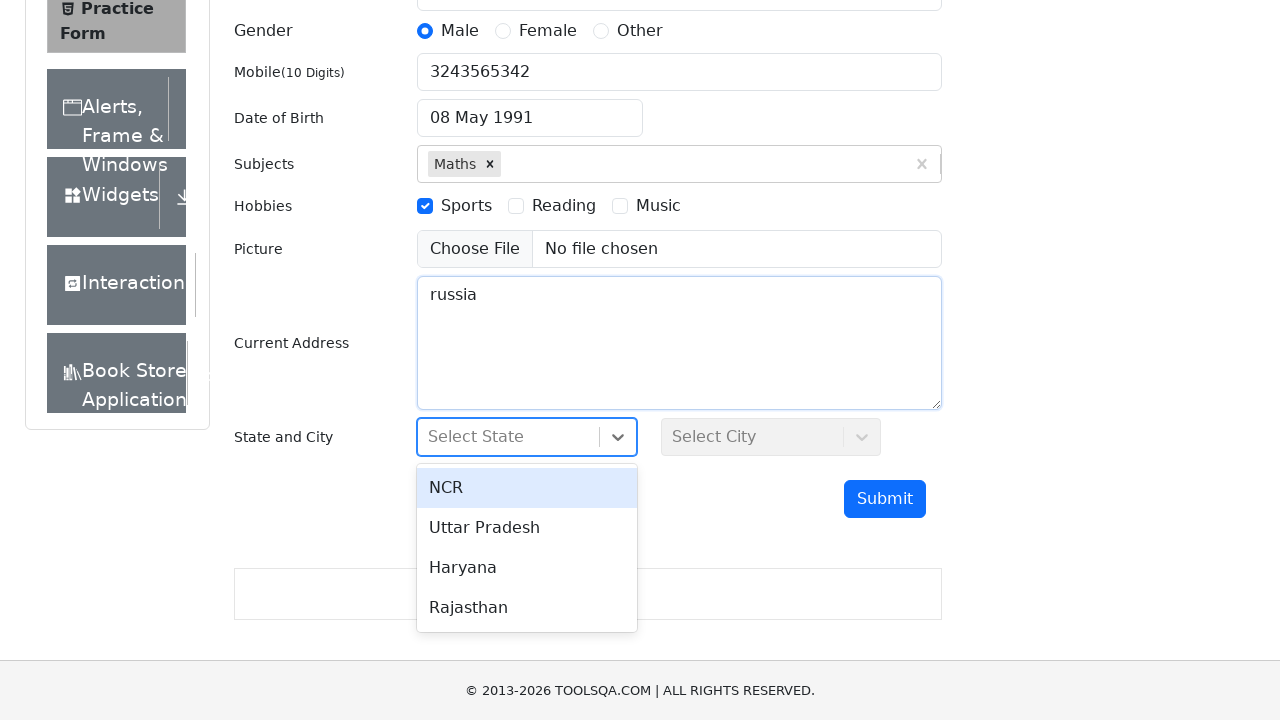

Selected Haryana from state dropdown at (527, 568) on xpath=//div[@id='state']//div[text()='Haryana']
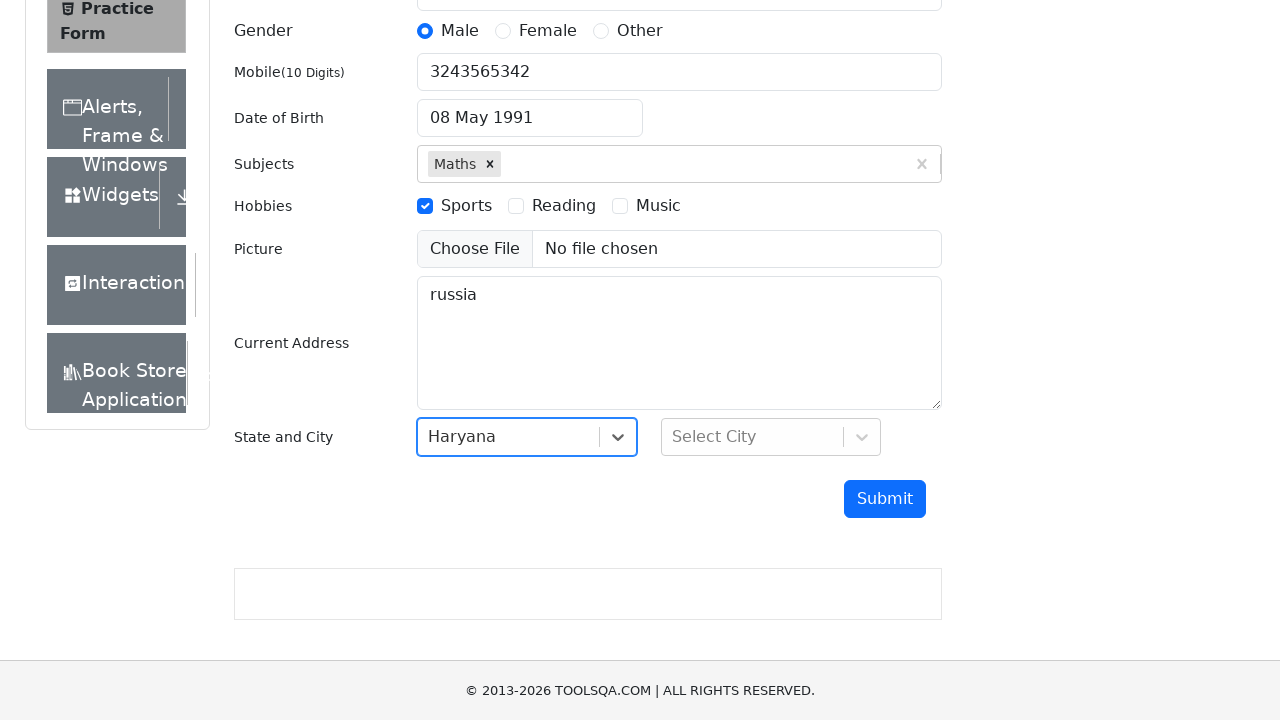

Clicked city dropdown to open it at (771, 437) on #city
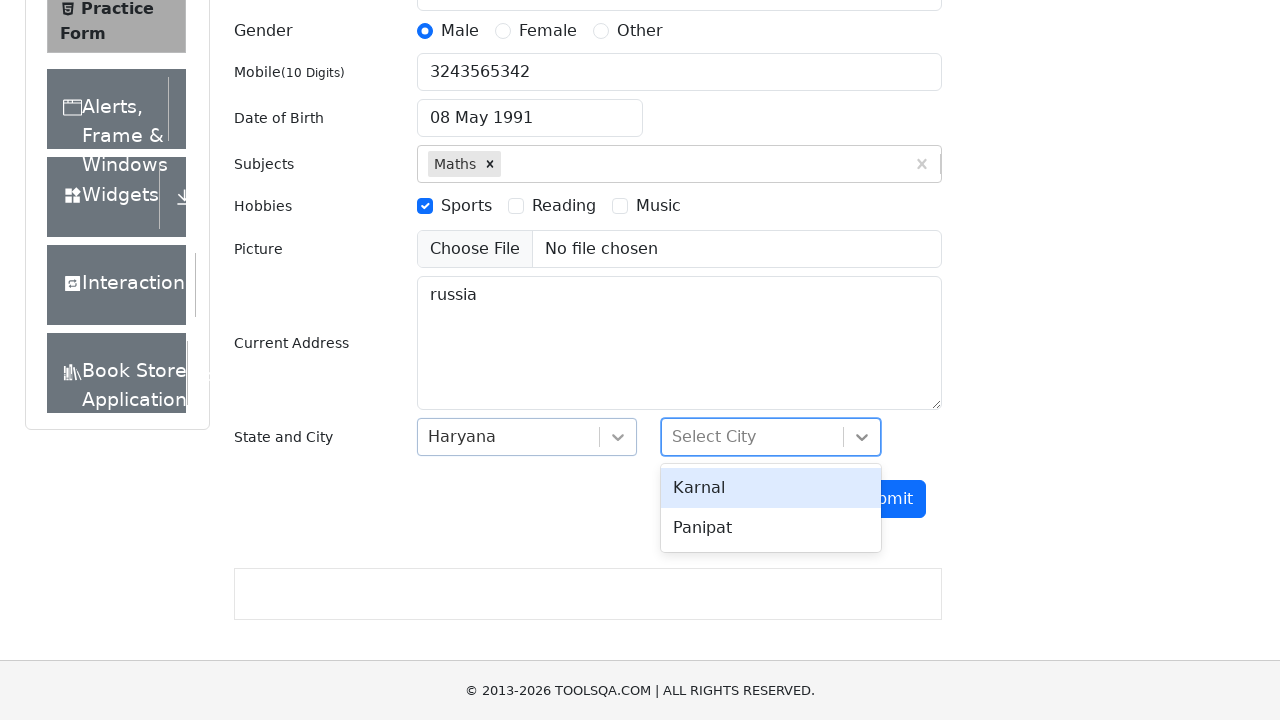

Selected Panipat from city dropdown at (771, 528) on xpath=//div[@id='city']//div[text()='Panipat']
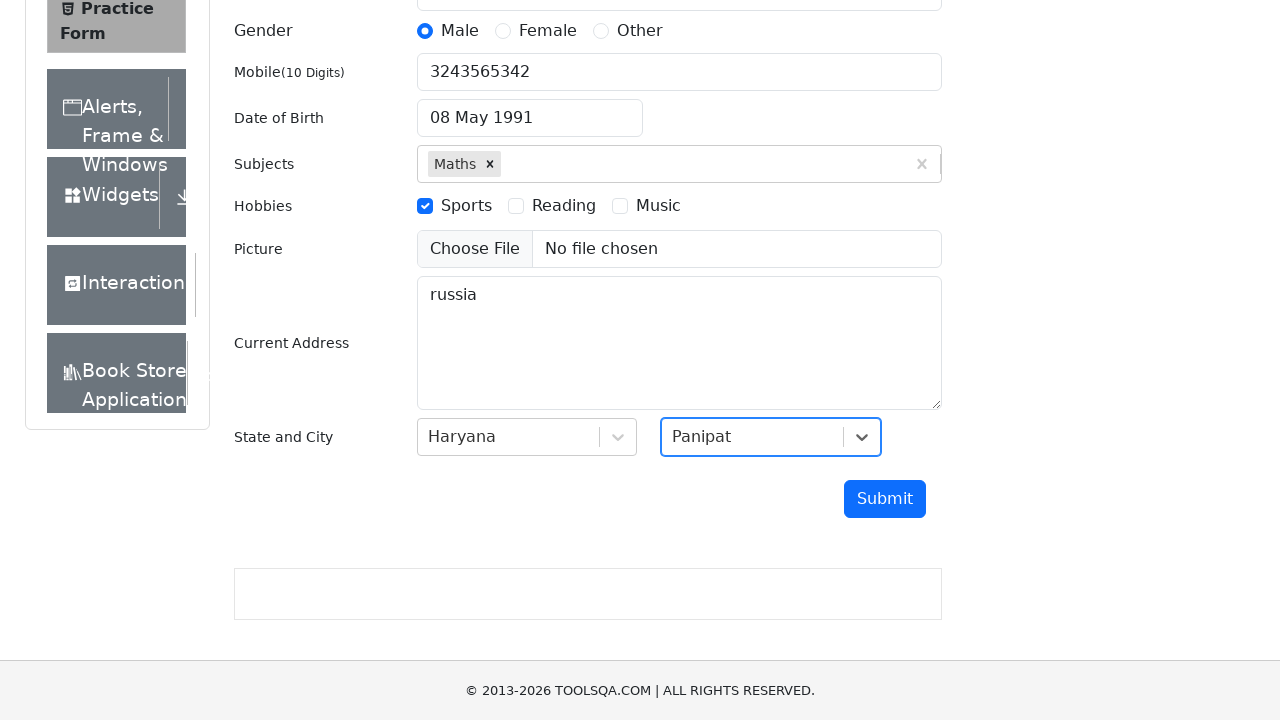

Clicked submit button to submit the form at (885, 499) on #submit
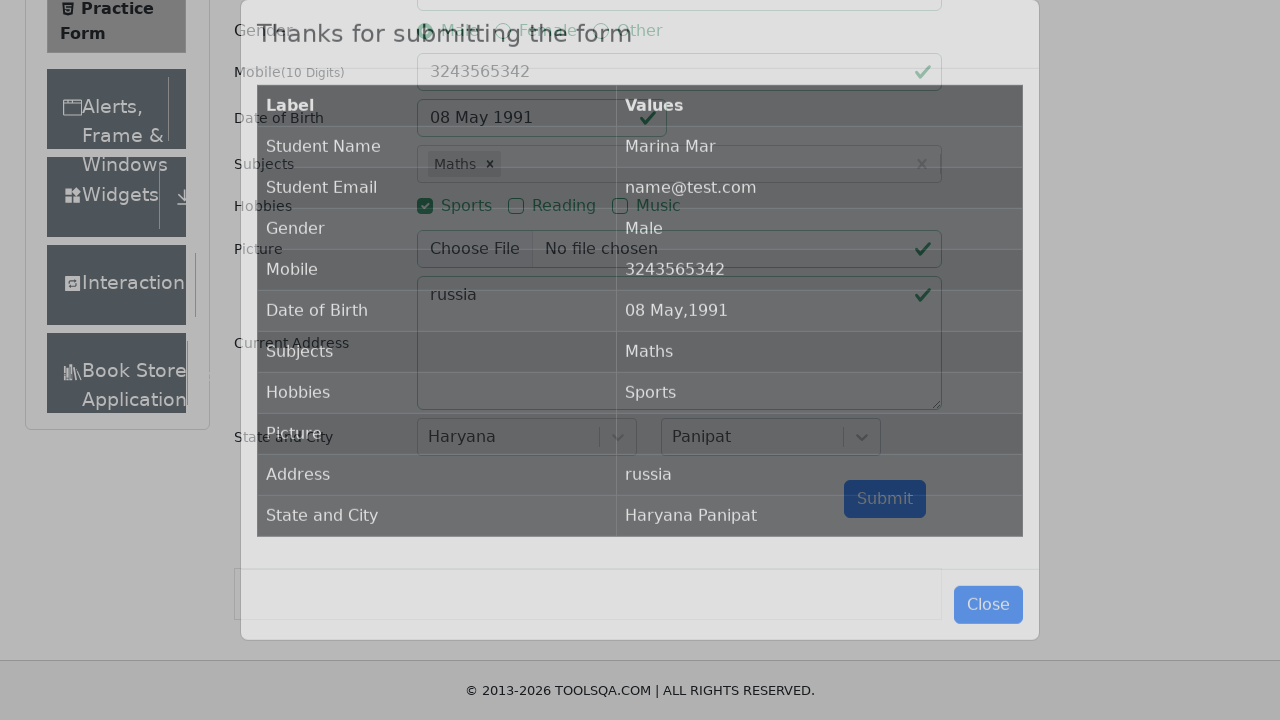

Form submission completed and result table appeared
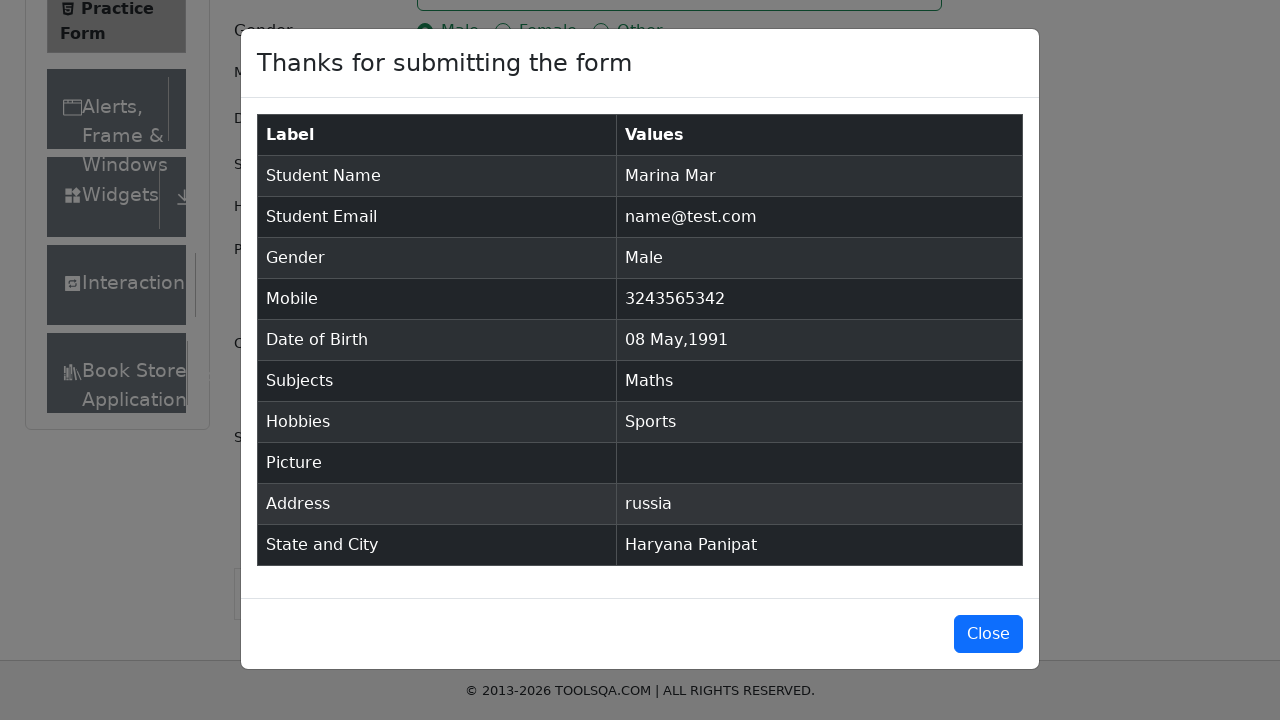

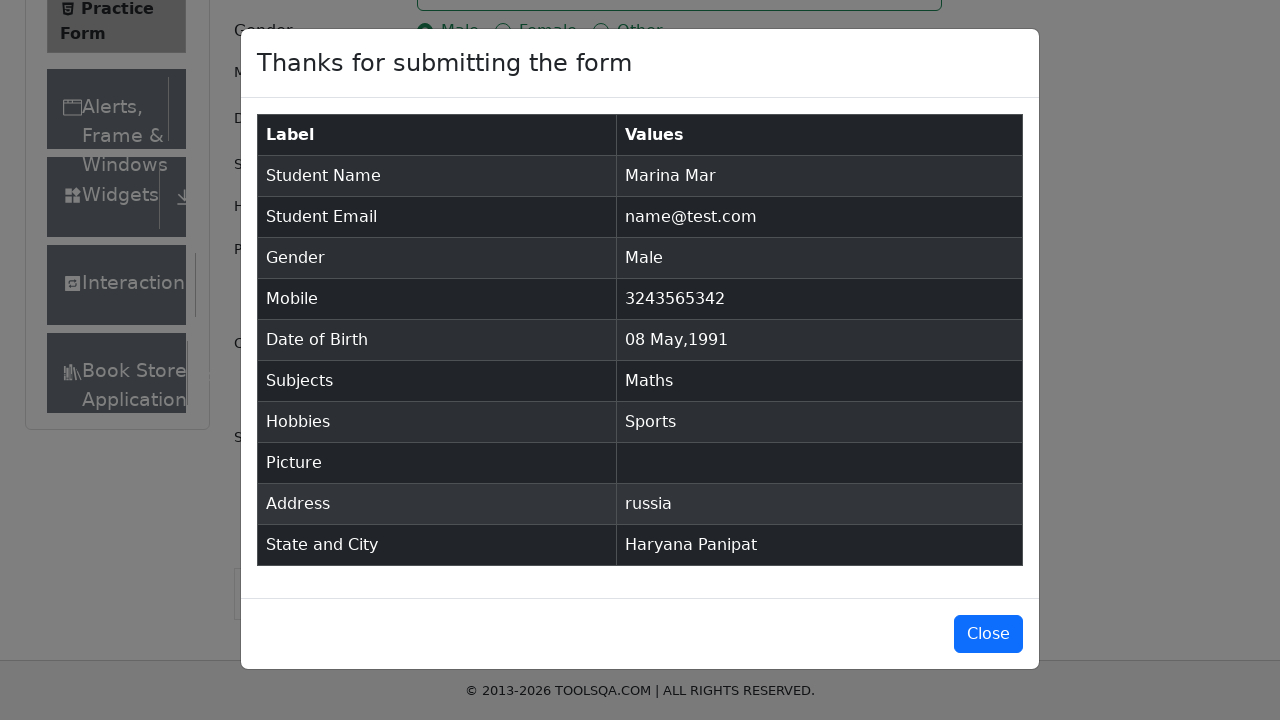